Tests various button types on the Formy buttons page by clicking through primary, success, info, warning, danger, link buttons, as well as left/middle/right buttons, numbered buttons, and a dropdown button.

Starting URL: https://formy-project.herokuapp.com/buttons

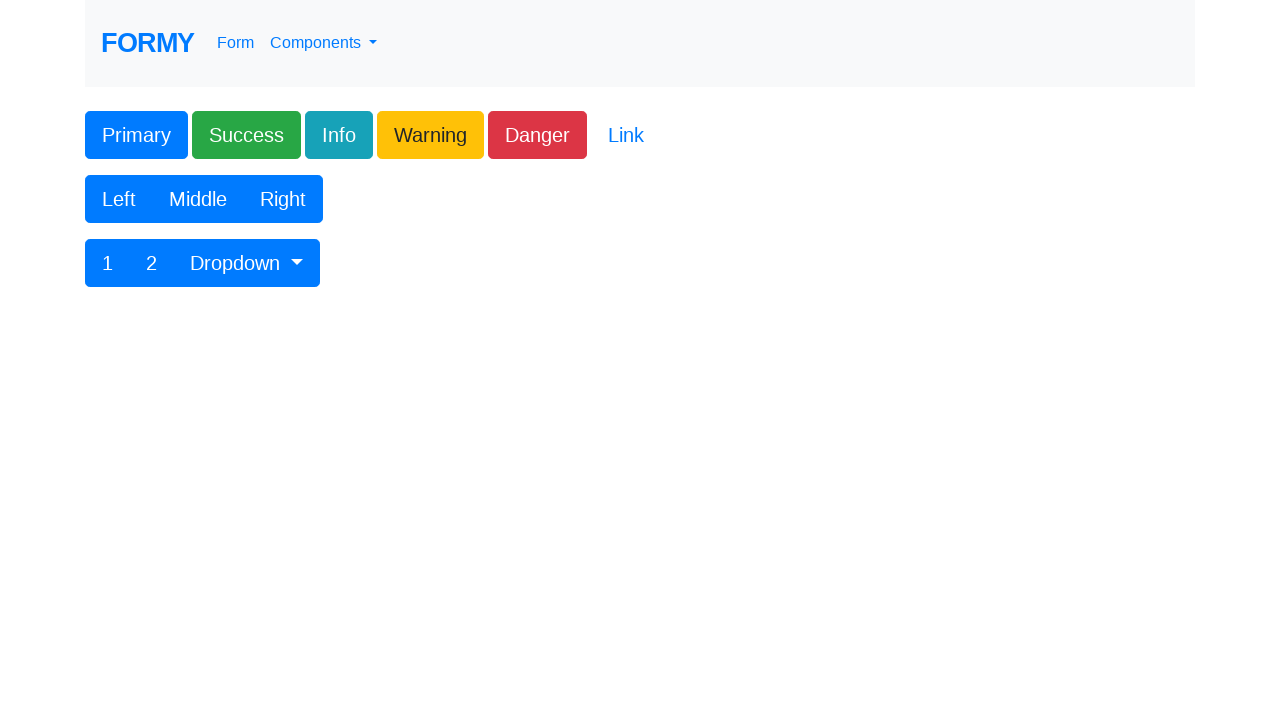

Clicked primary button at (136, 135) on .btn-primary
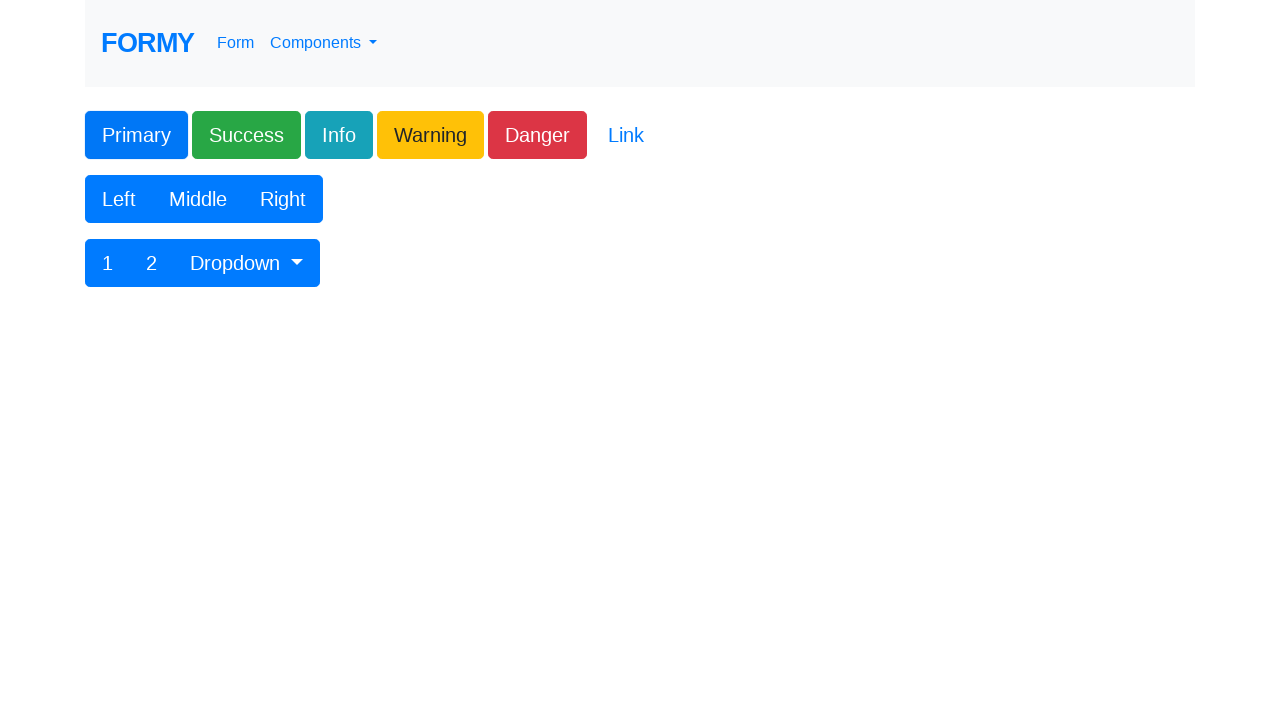

Clicked success button at (246, 135) on .btn-success
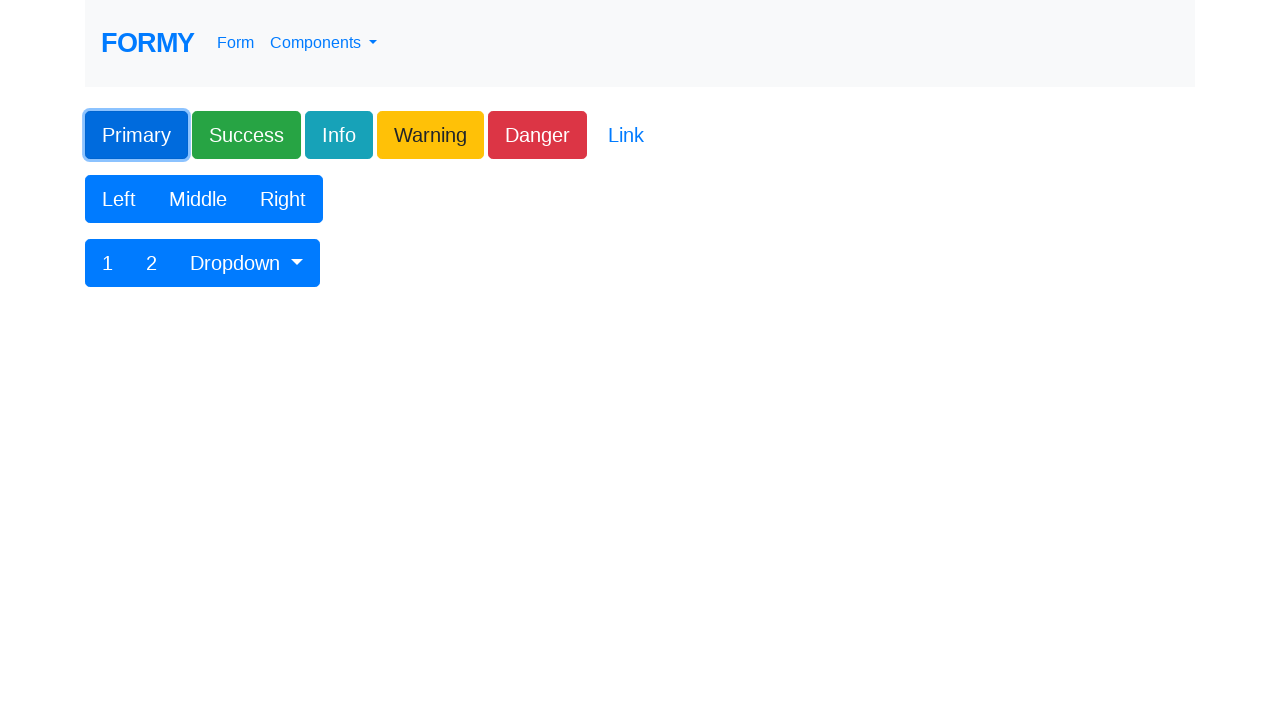

Clicked info button at (339, 135) on .btn-info
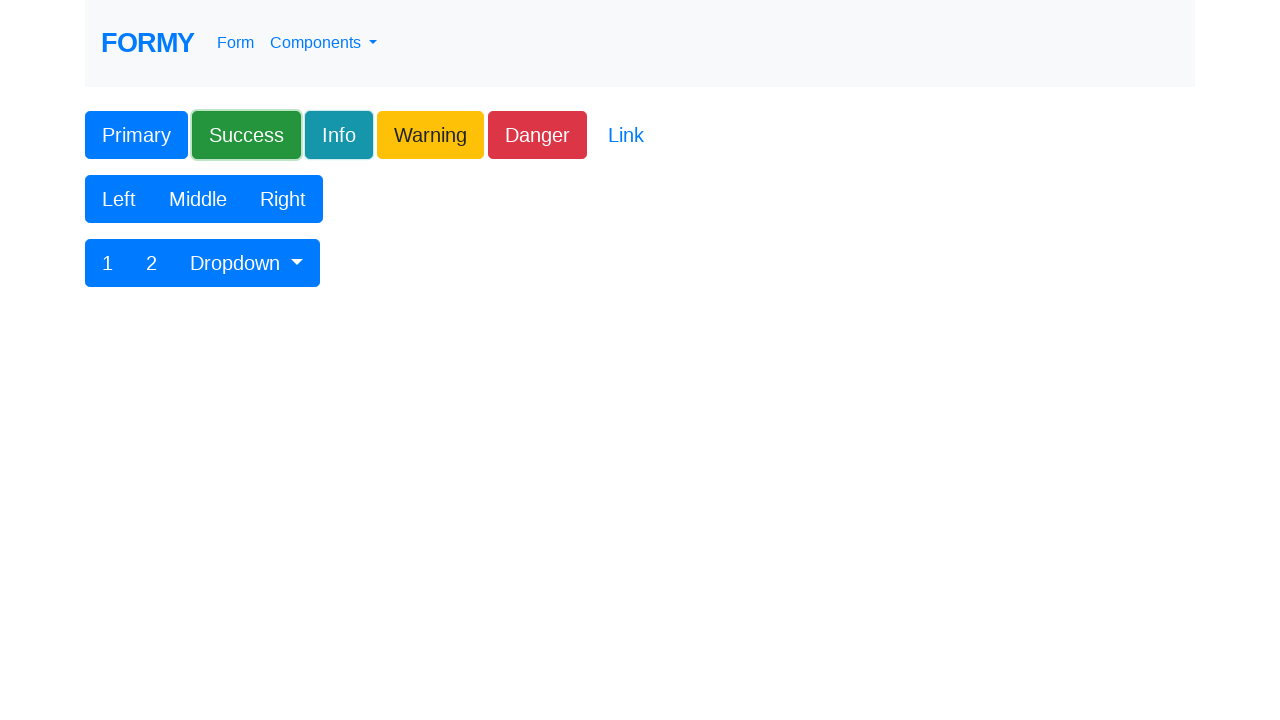

Clicked warning button at (430, 135) on .btn-warning
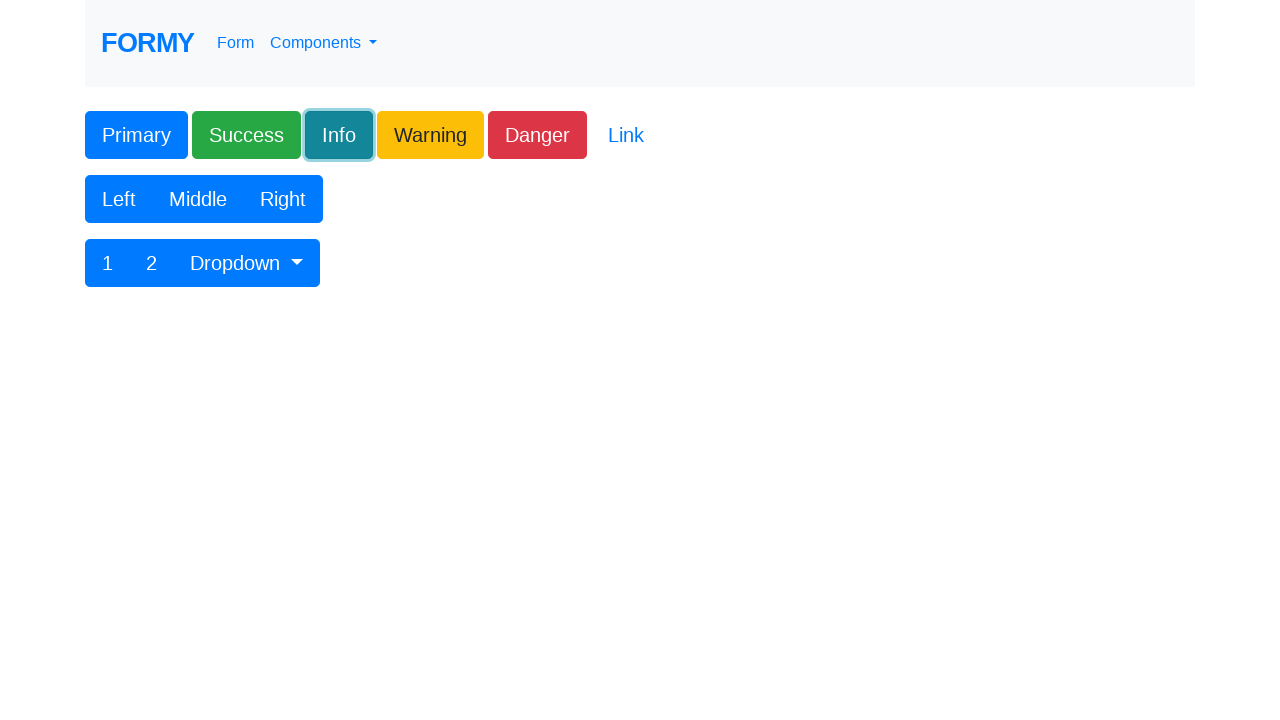

Clicked danger button at (538, 135) on .btn-danger
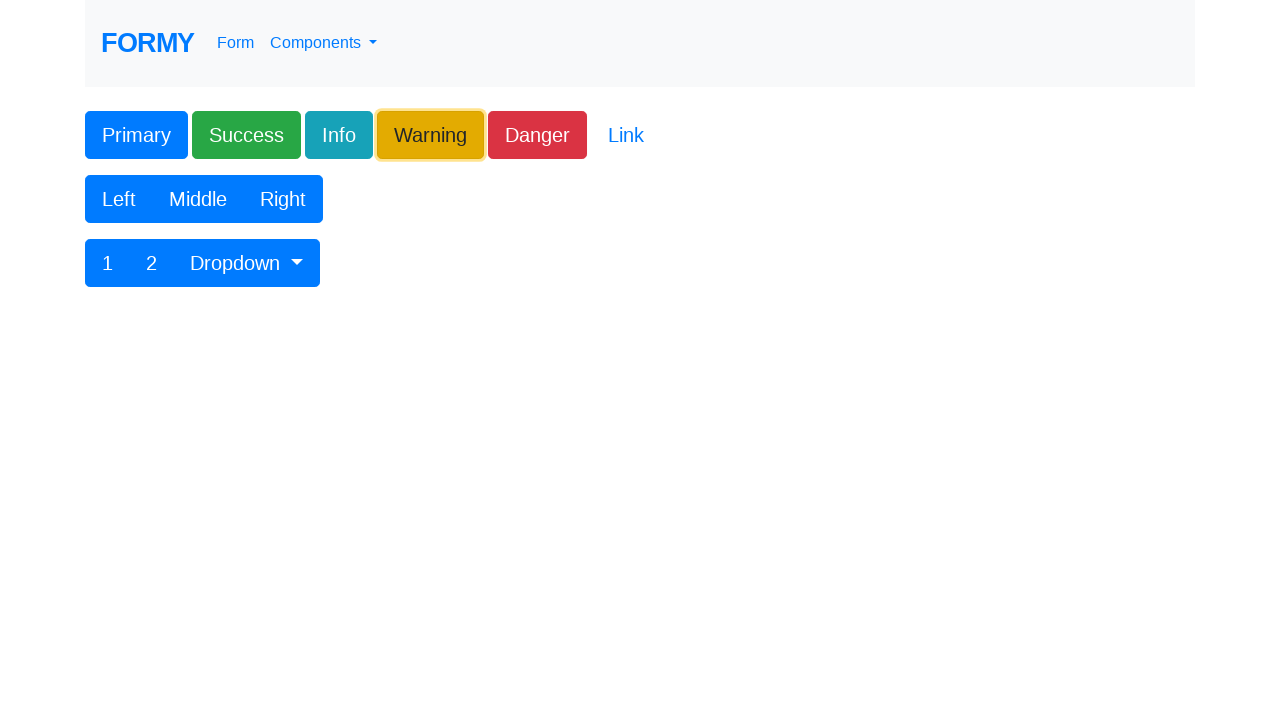

Clicked link button at (626, 135) on .btn-link
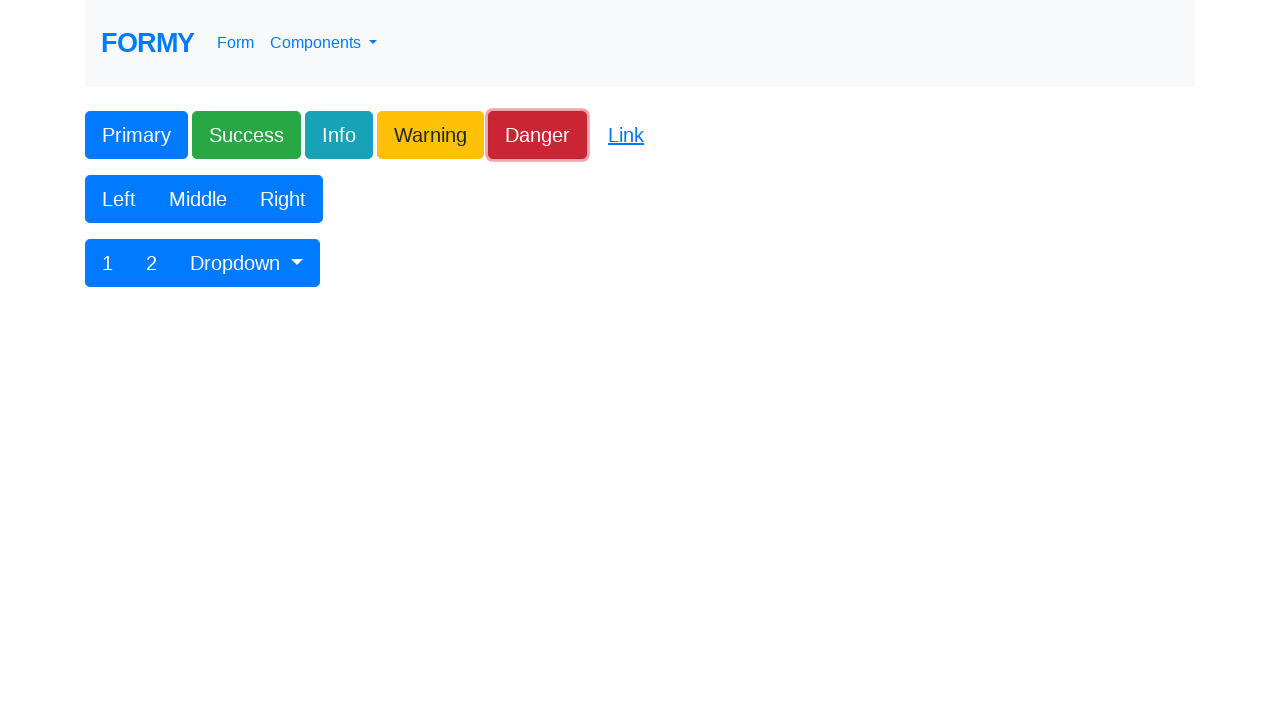

Clicked Left button at (119, 199) on xpath=//button[text()='Left']
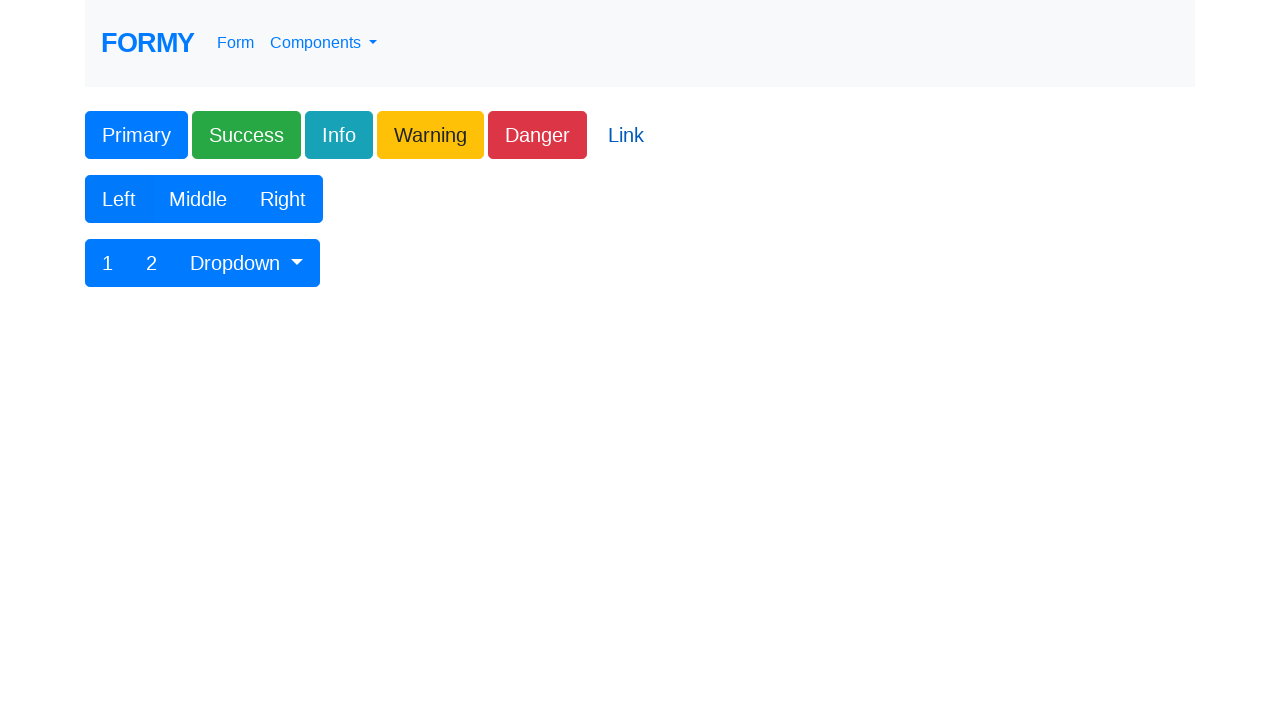

Clicked Middle button at (198, 199) on xpath=//button[text()='Middle']
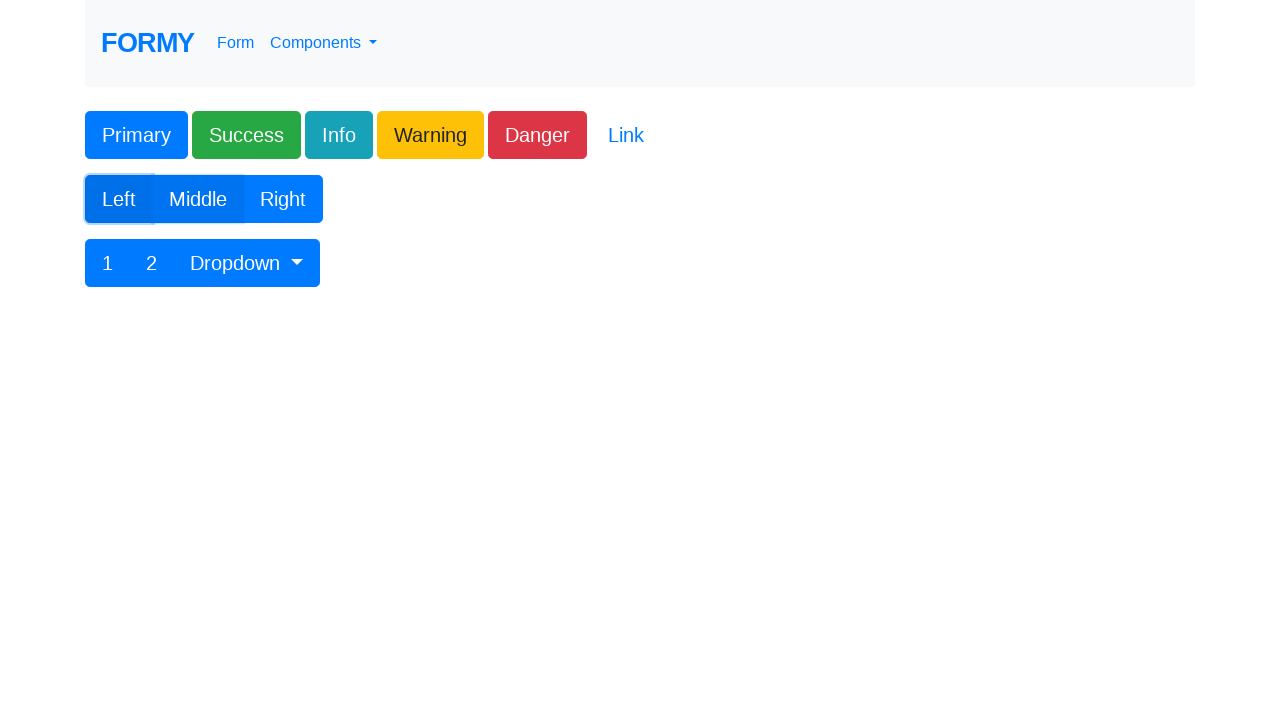

Clicked Right button at (283, 199) on xpath=//button[text()='Right']
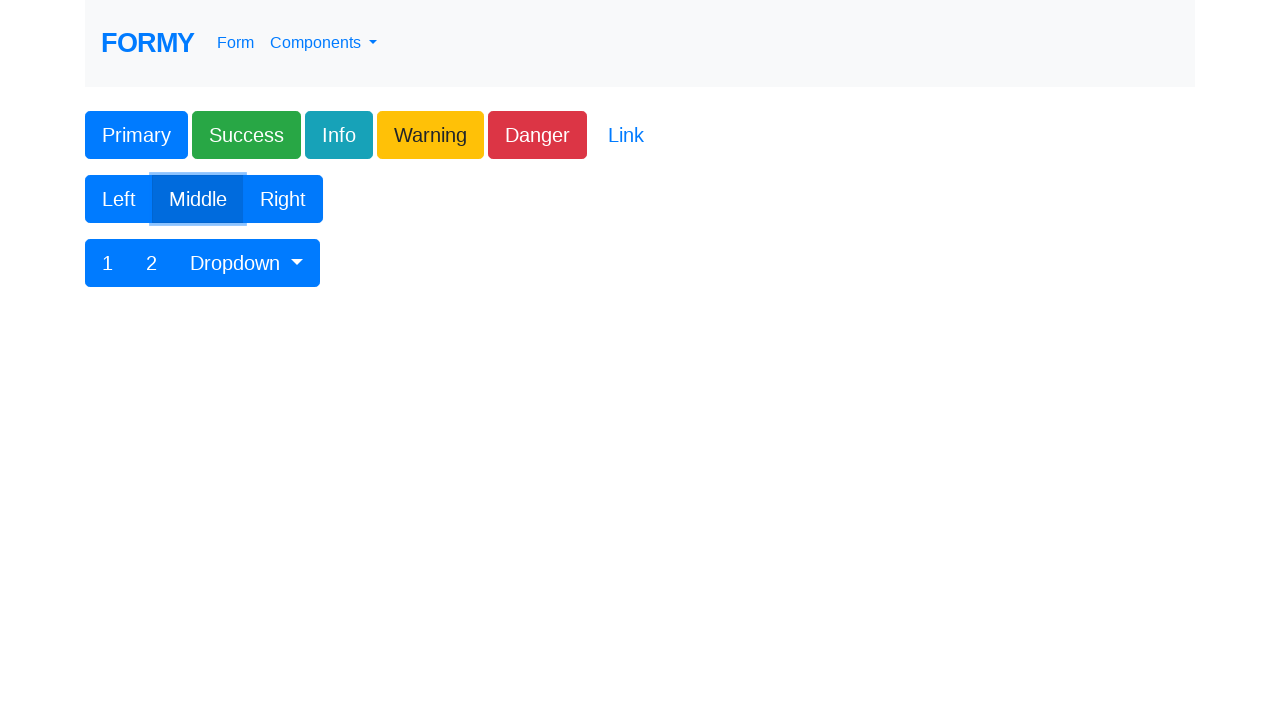

Clicked numbered button 1 at (108, 263) on xpath=//button[text()='1']
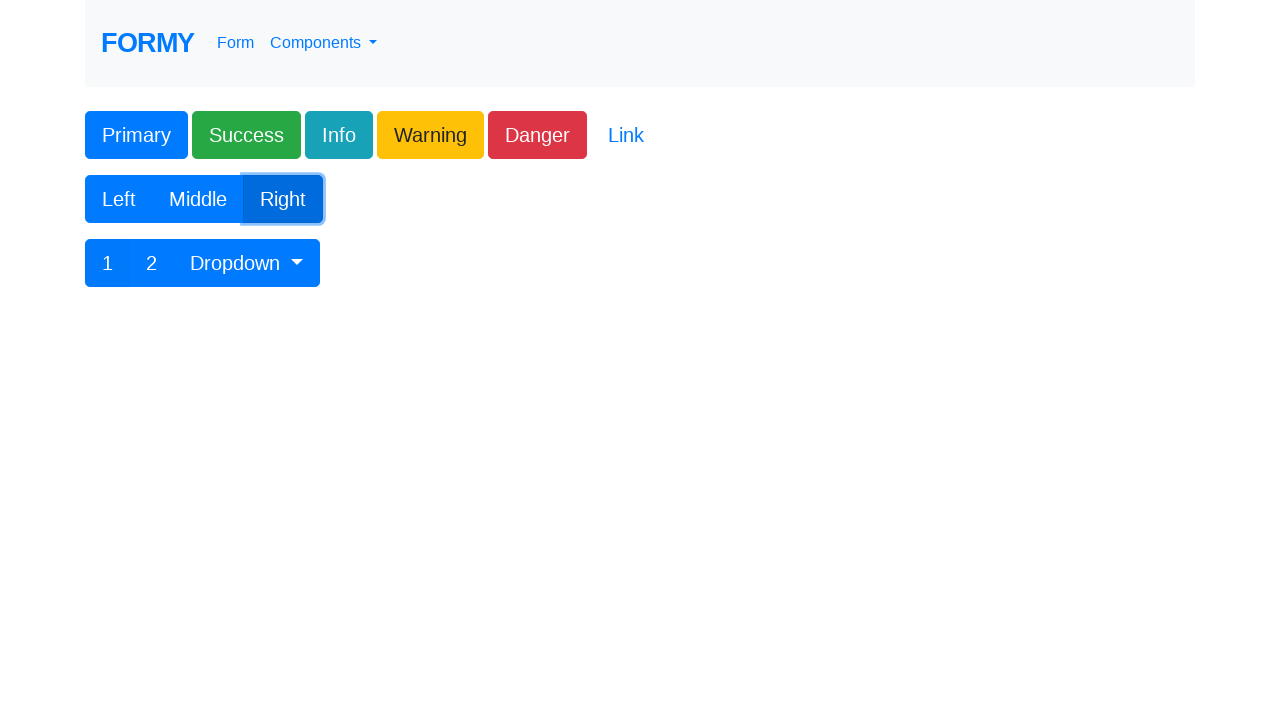

Clicked numbered button 2 at (152, 263) on xpath=//button[text()='2']
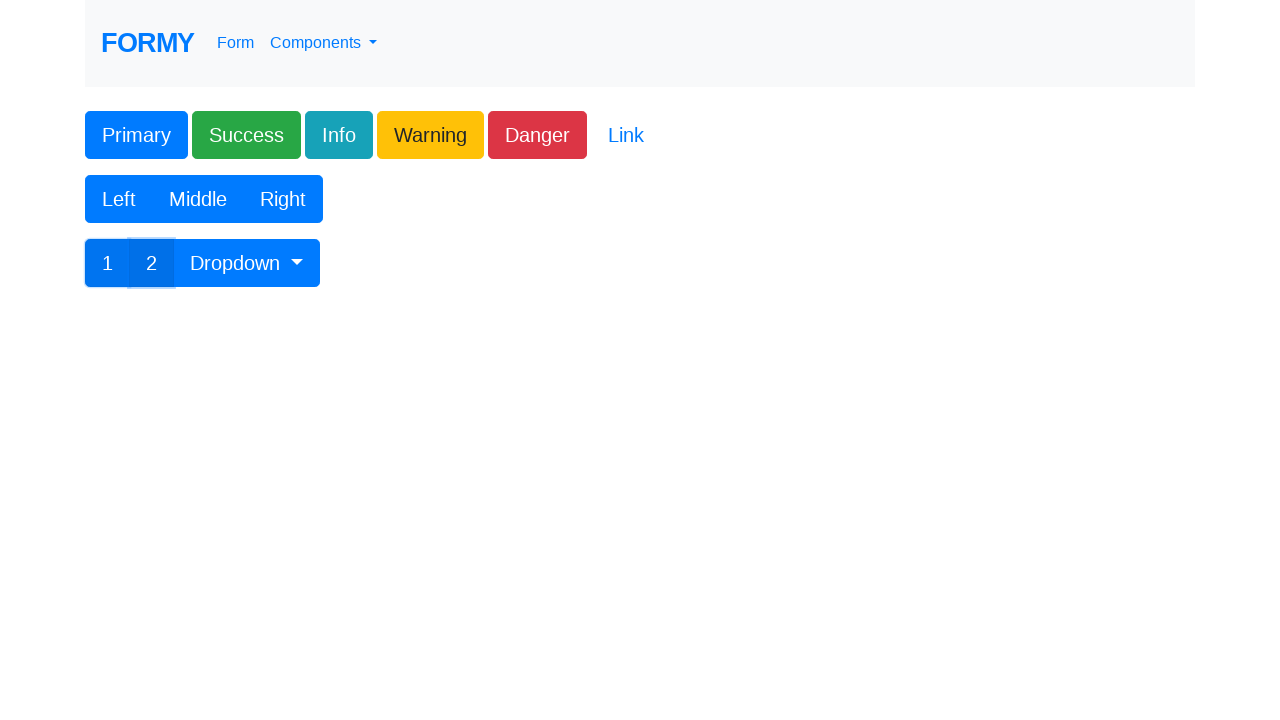

Clicked dropdown button at (247, 263) on #btnGroupDrop1
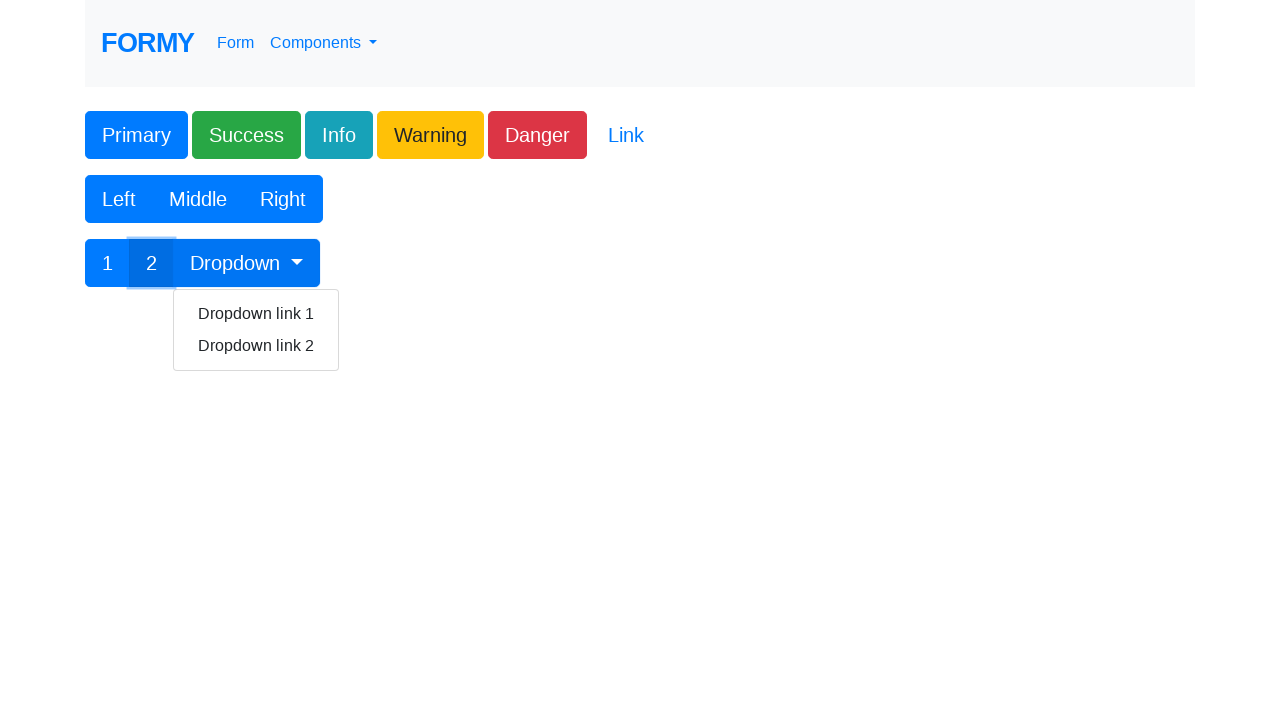

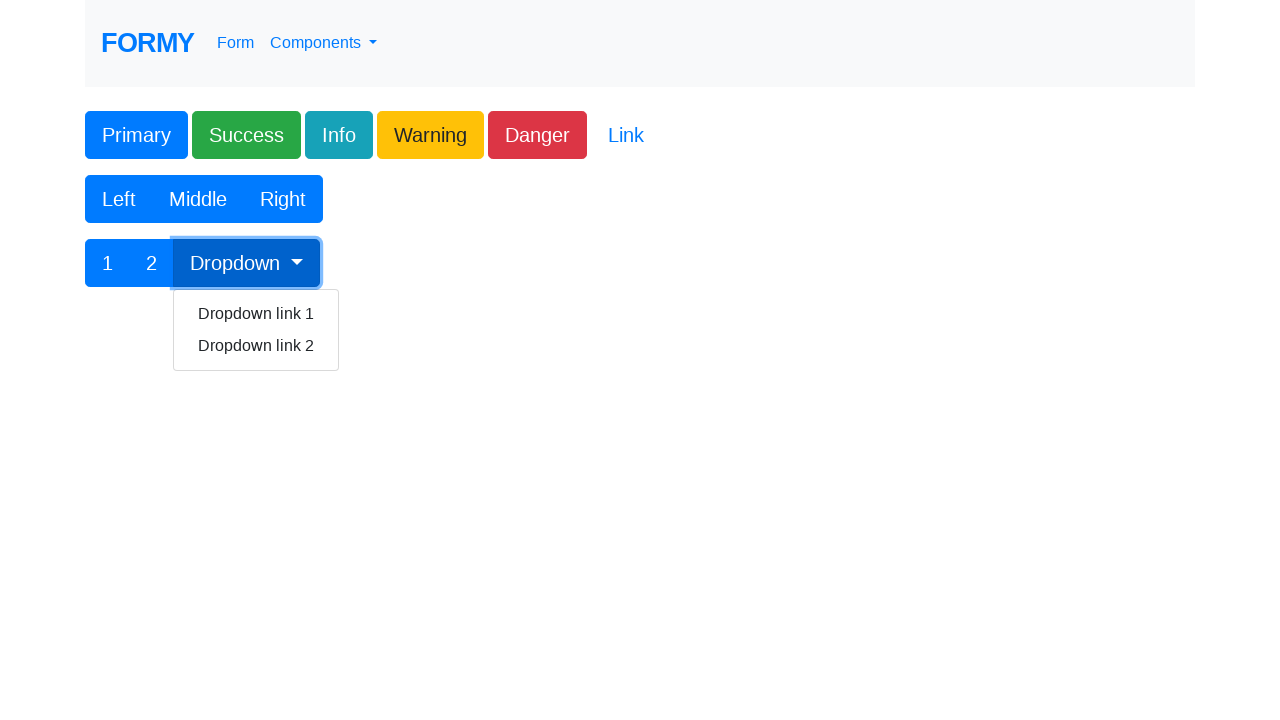